Tests form filling functionality by entering first name, last name, city, and country into a form and submitting it using various element locator strategies.

Starting URL: http://suninjuly.github.io/find_xpath_form

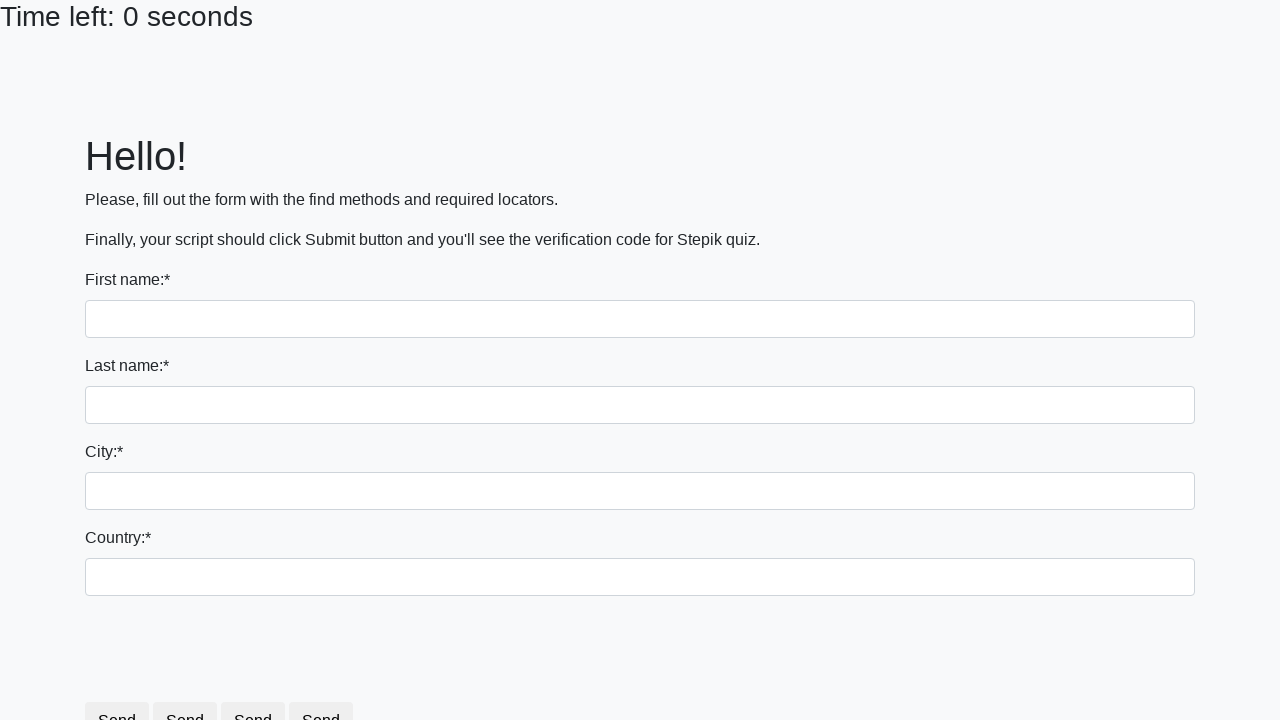

Navigated to form page
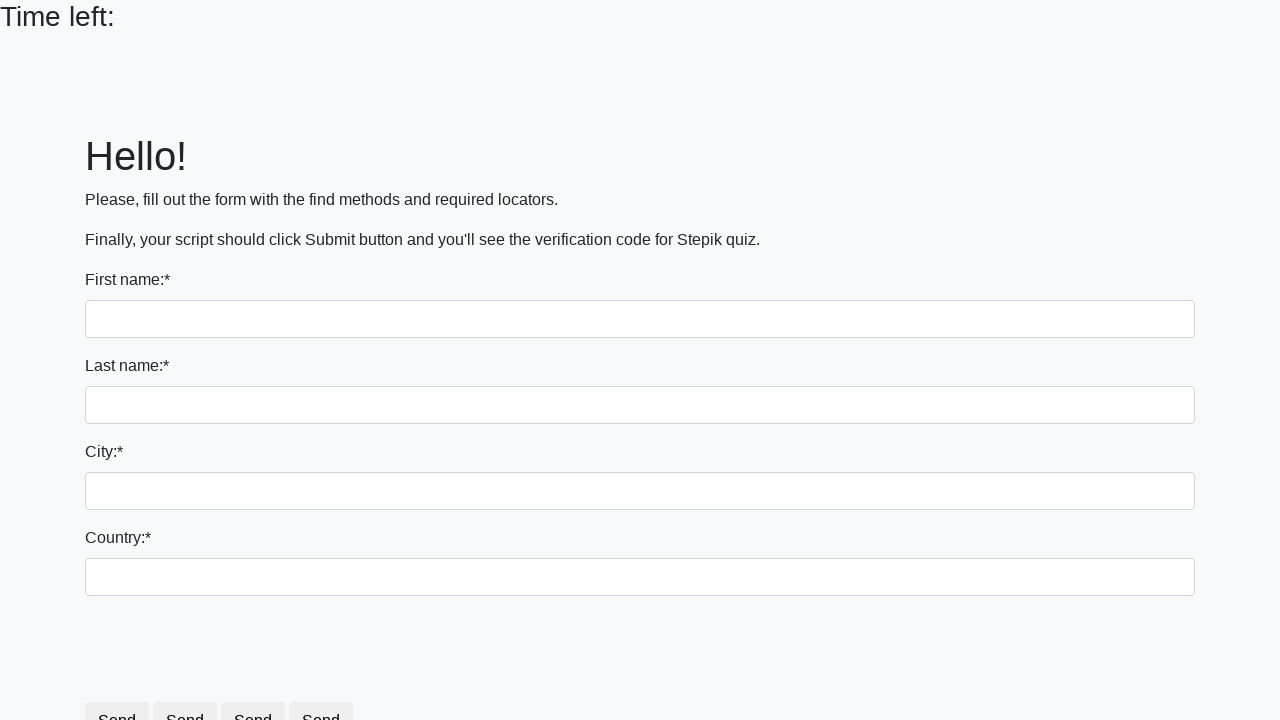

Filled first name field with 'Ivan' on input
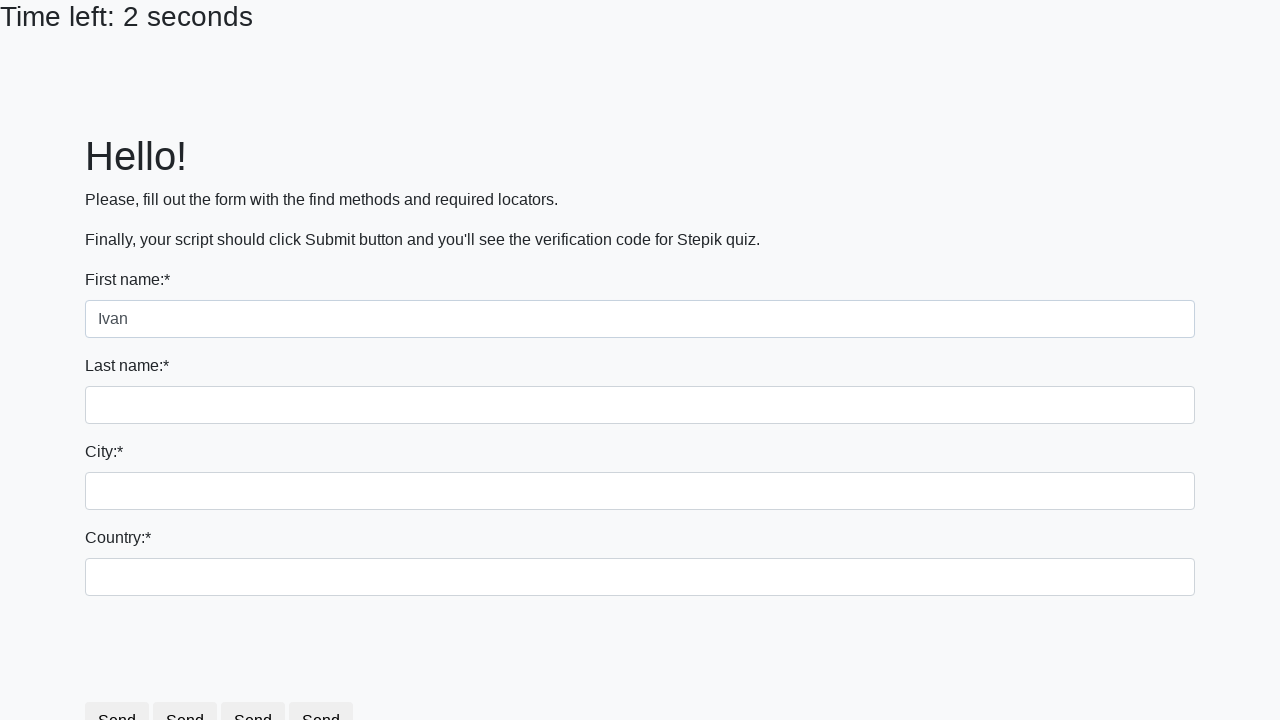

Filled last name field with 'Petrov' on input[name='last_name']
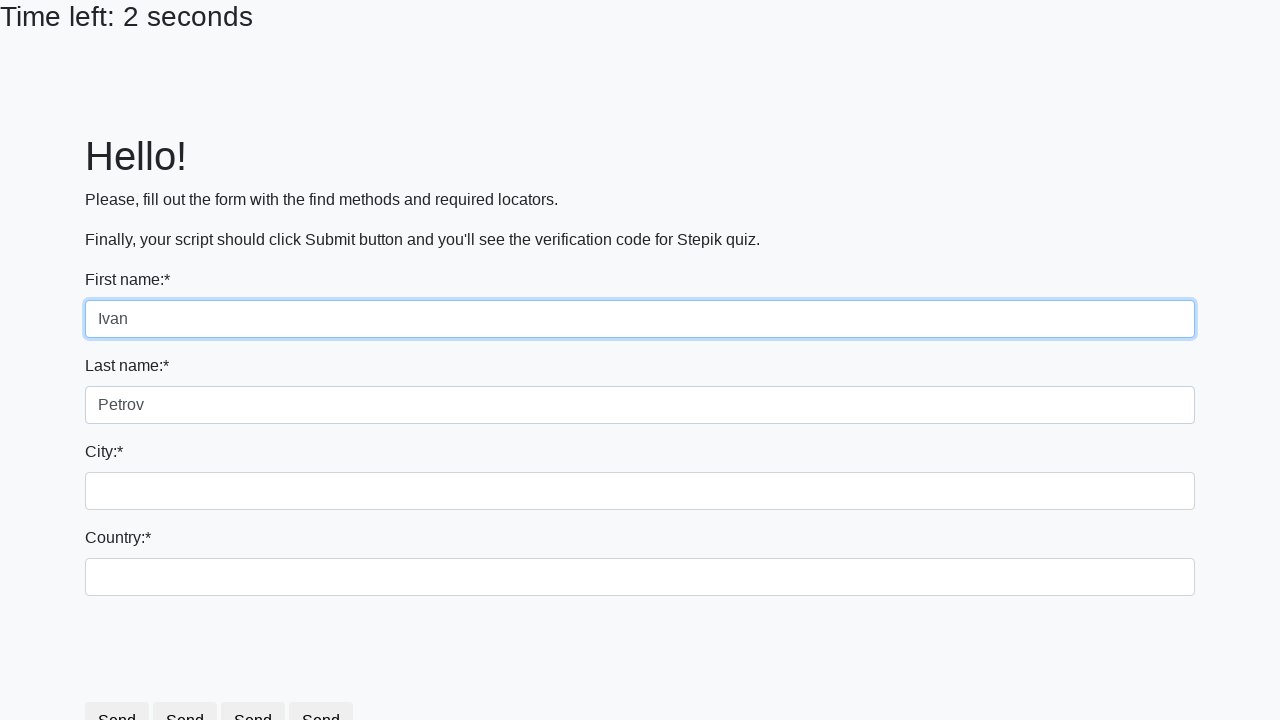

Filled city field with 'Smolensk' on .form-control.city
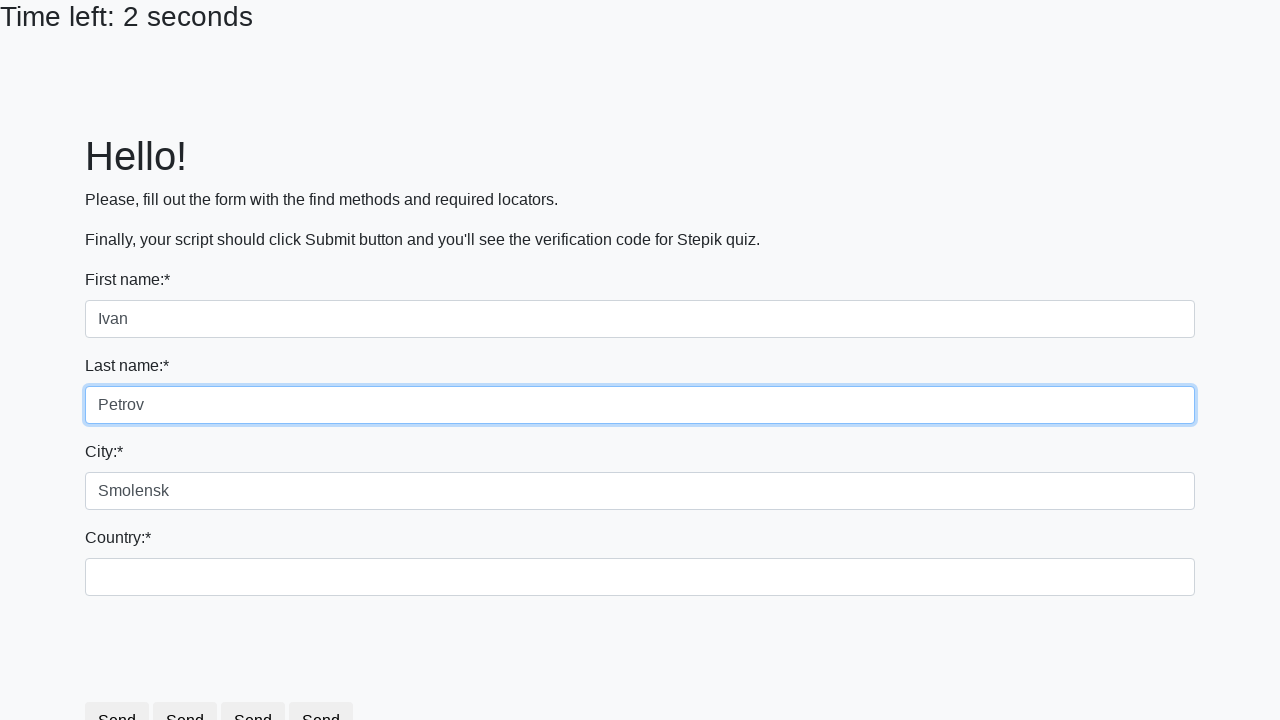

Filled country field with 'Russia' on #country
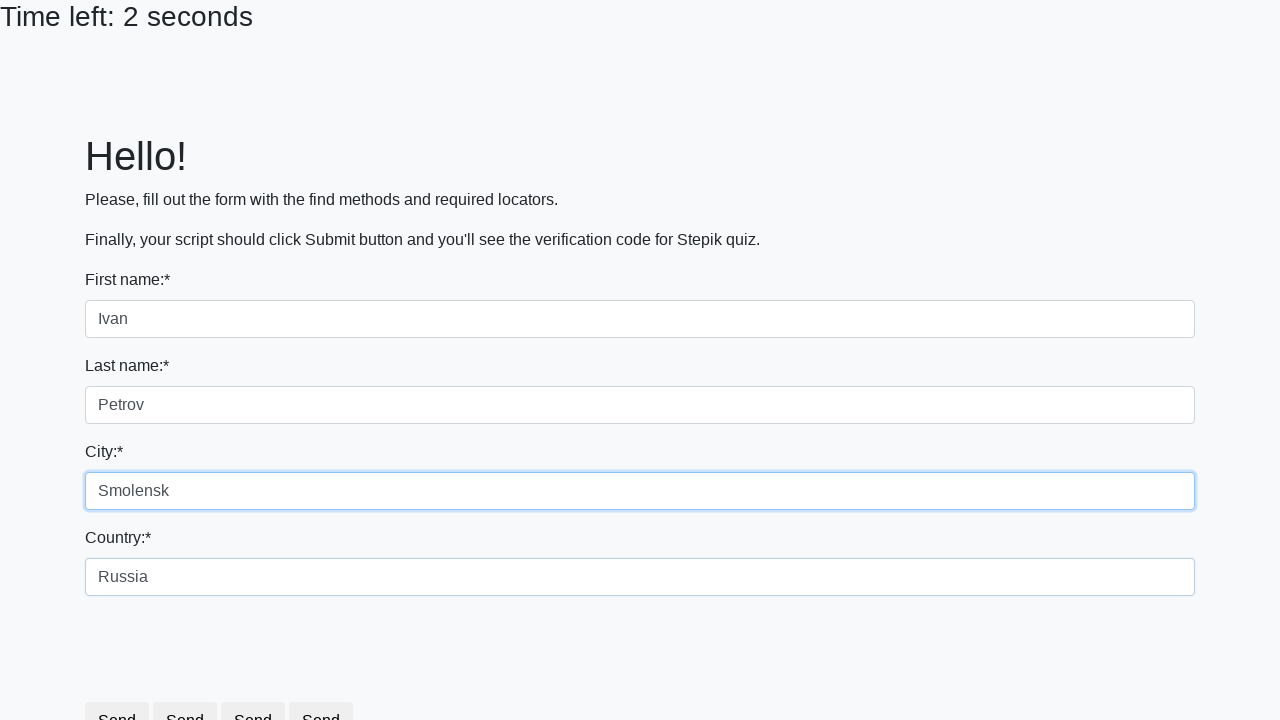

Clicked submit button to submit form at (259, 685) on button[type='submit']
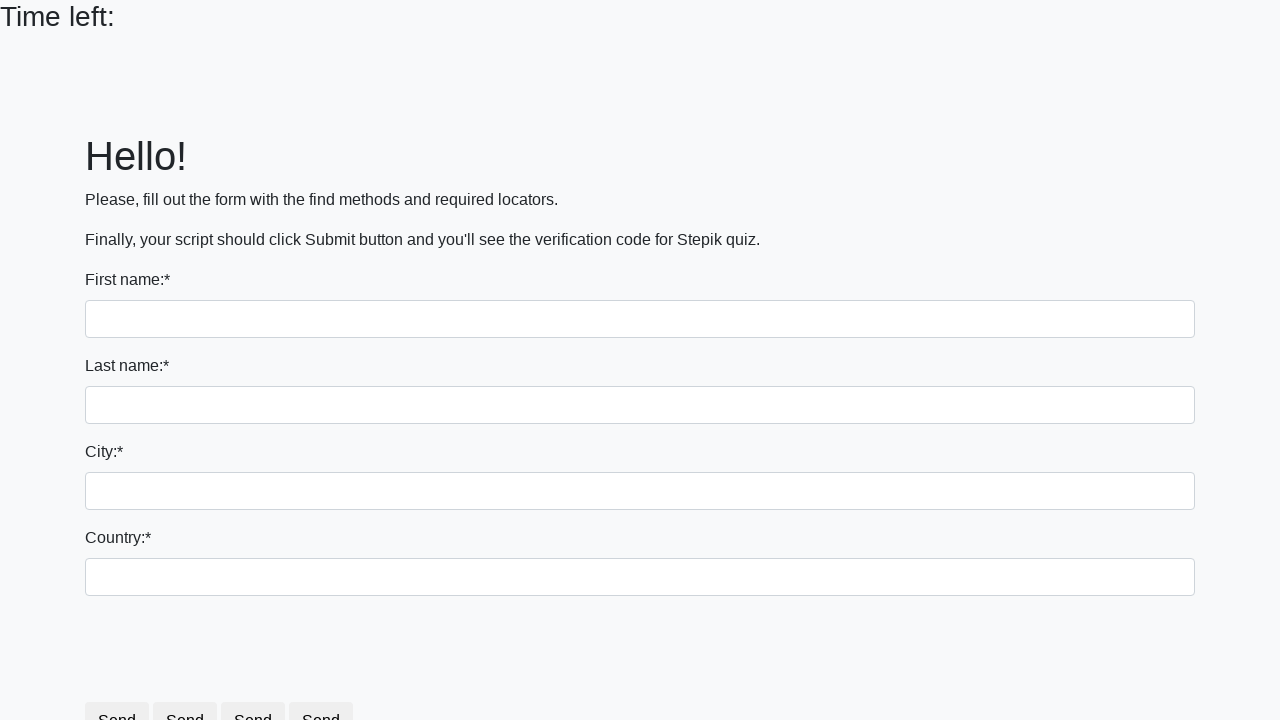

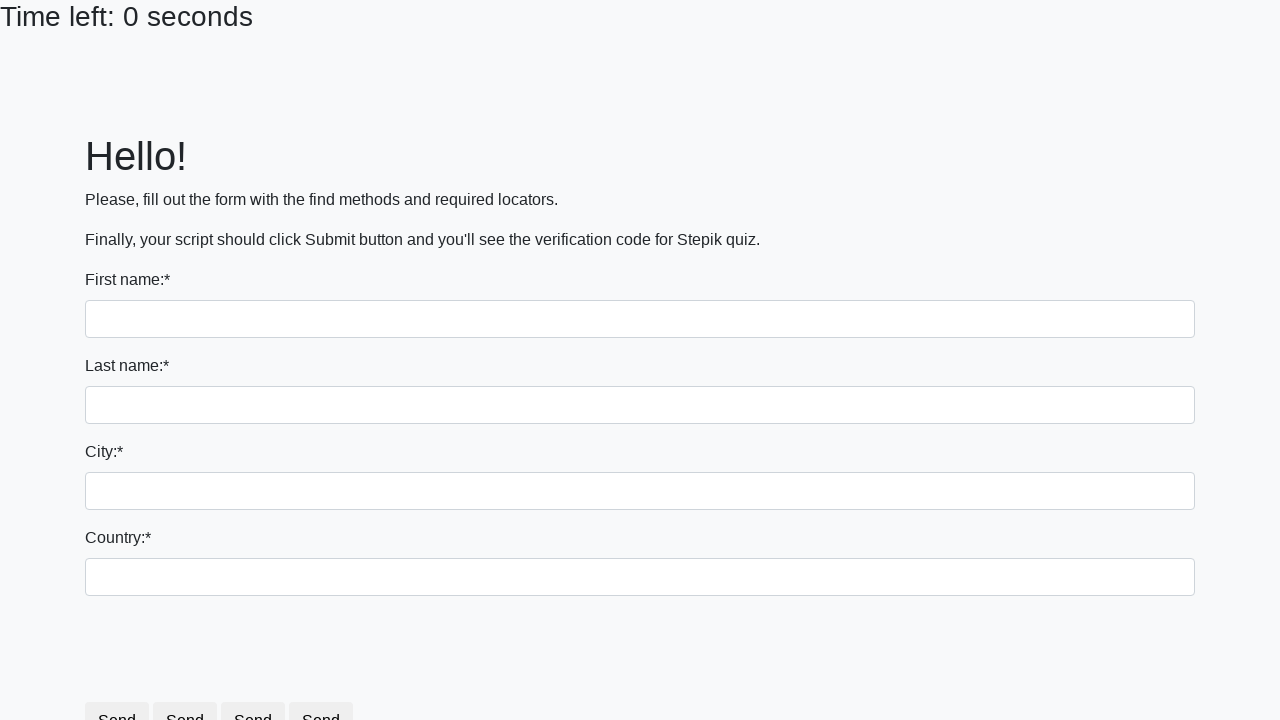